Tests JavaScript Confirm dialog functionality by clicking the confirm button and handling the confirmation dialog

Starting URL: https://the-internet.herokuapp.com/javascript_alerts

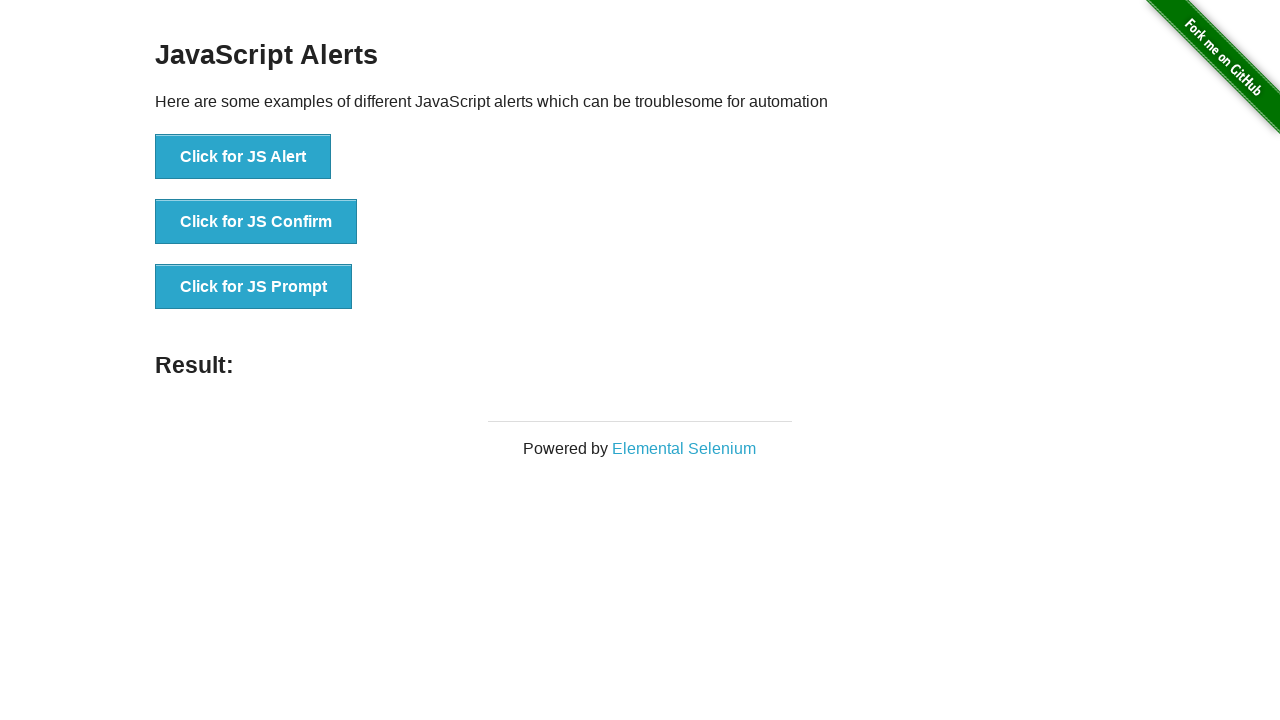

Set up dialog handler to dismiss confirm dialog
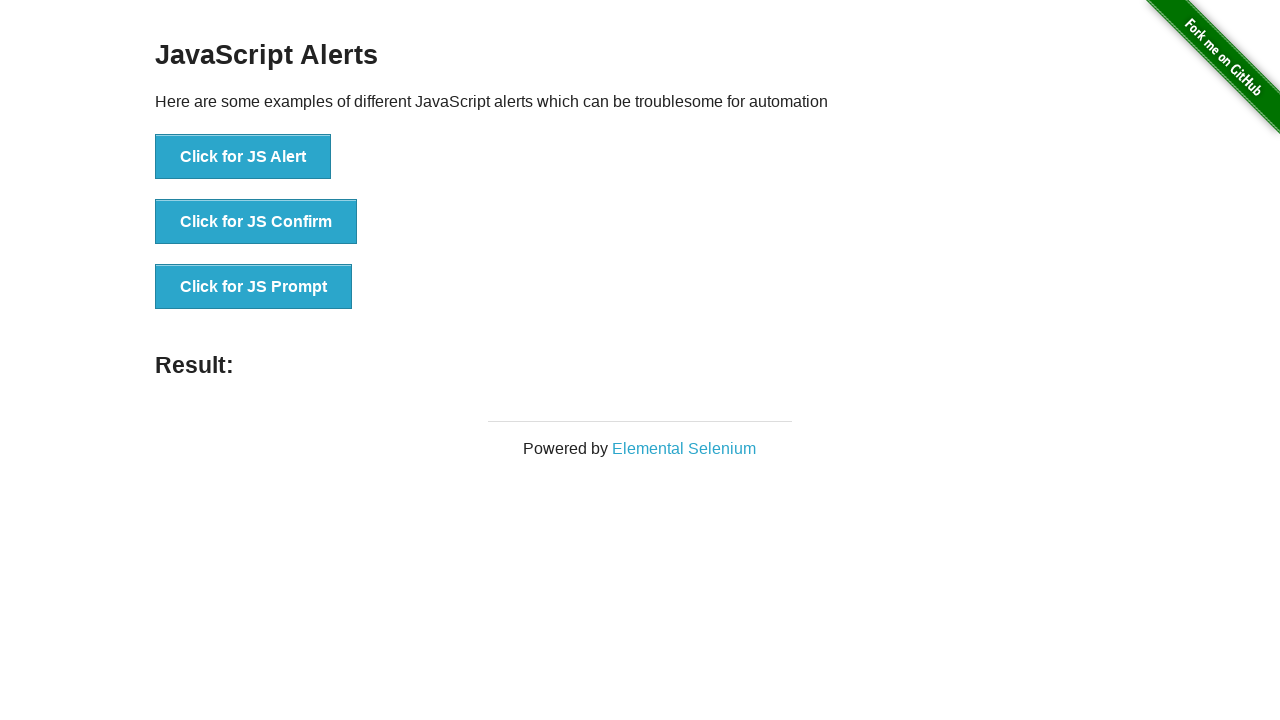

Clicked 'Click for JS Confirm' button at (256, 222) on :nth-child(2) > button:has-text('Click for JS Confirm')
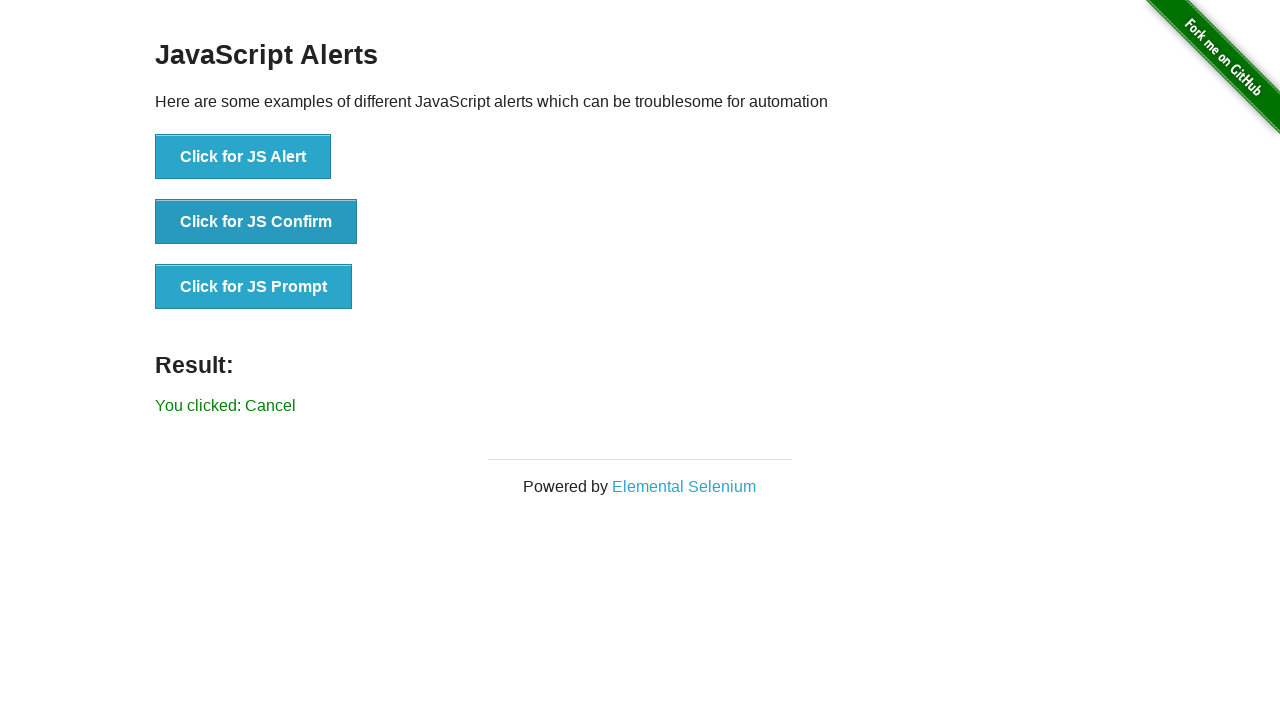

Result message appeared after dismissing confirm dialog
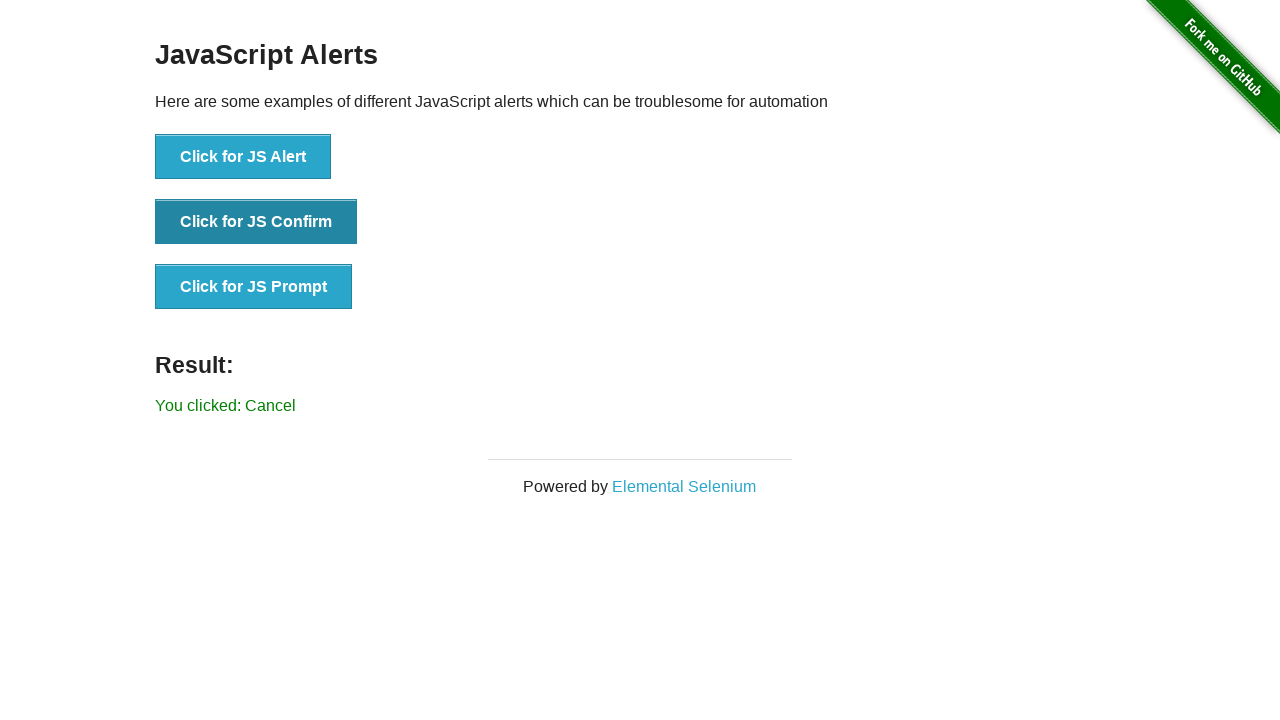

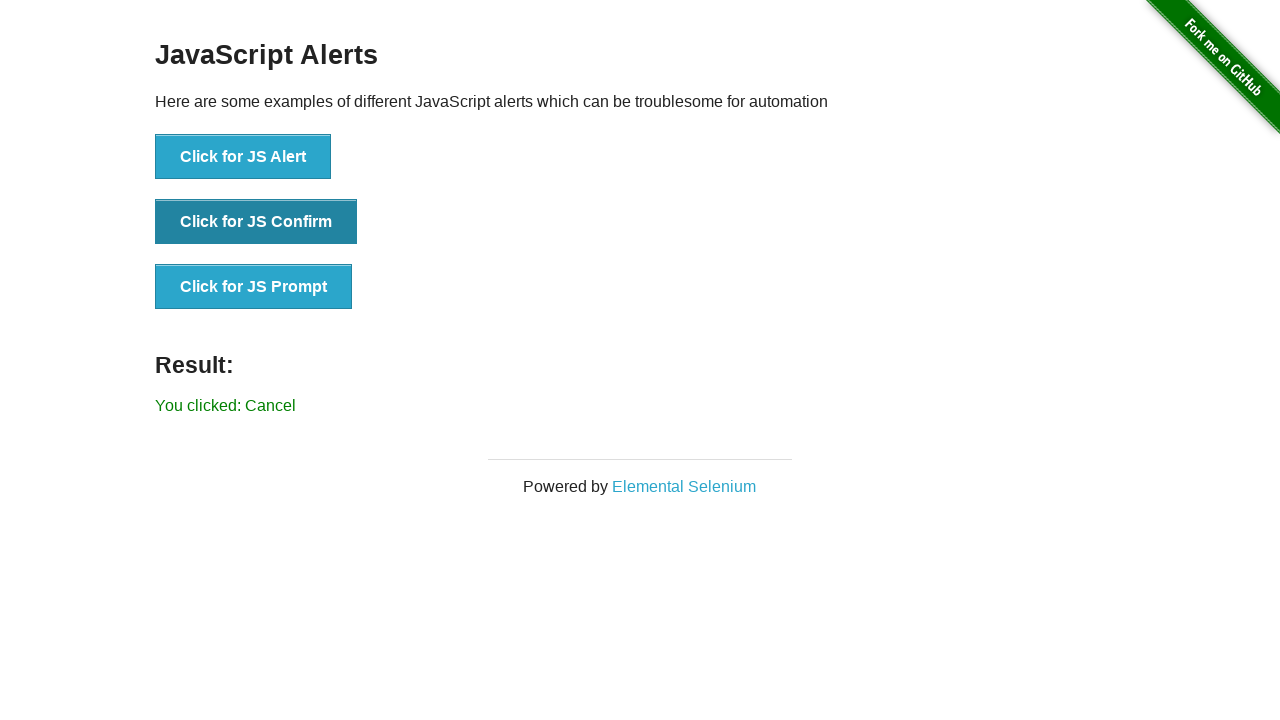